Verifies that edit and delete buttons are not visible on a post detail page when not logged in.

Starting URL: https://the-match-five.vercel.app/community

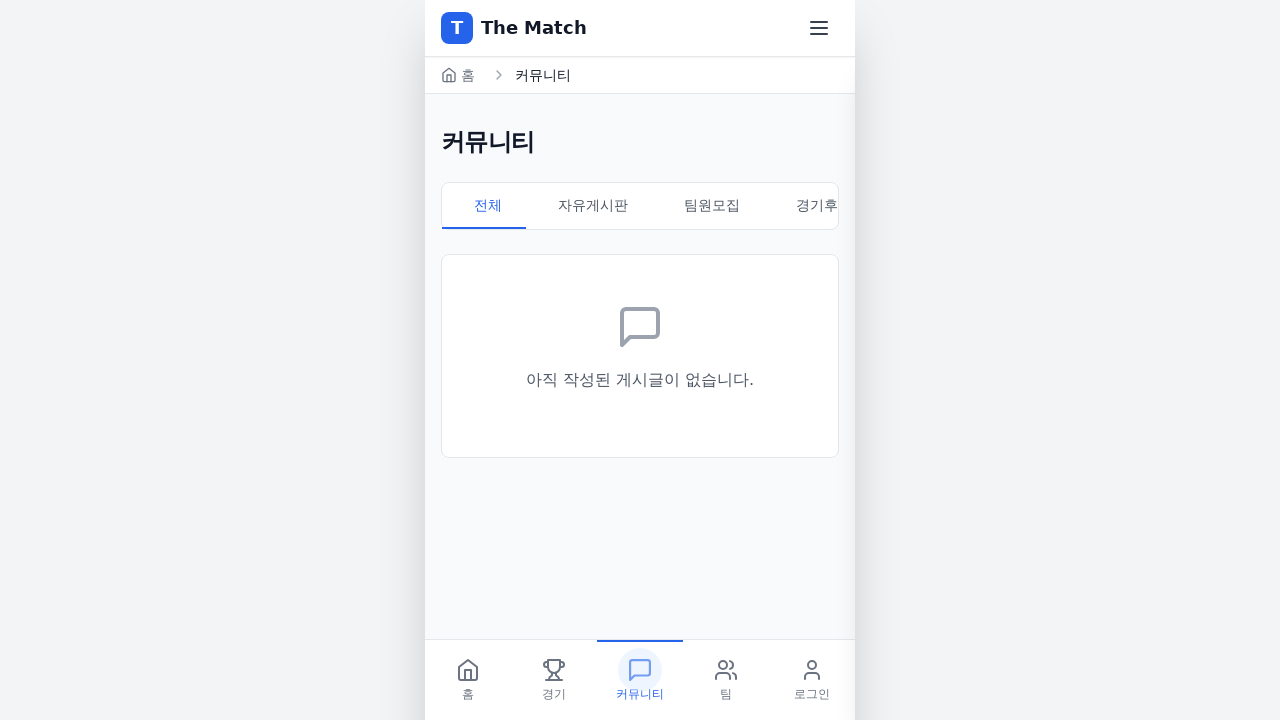

Waited for network to be idle on community page
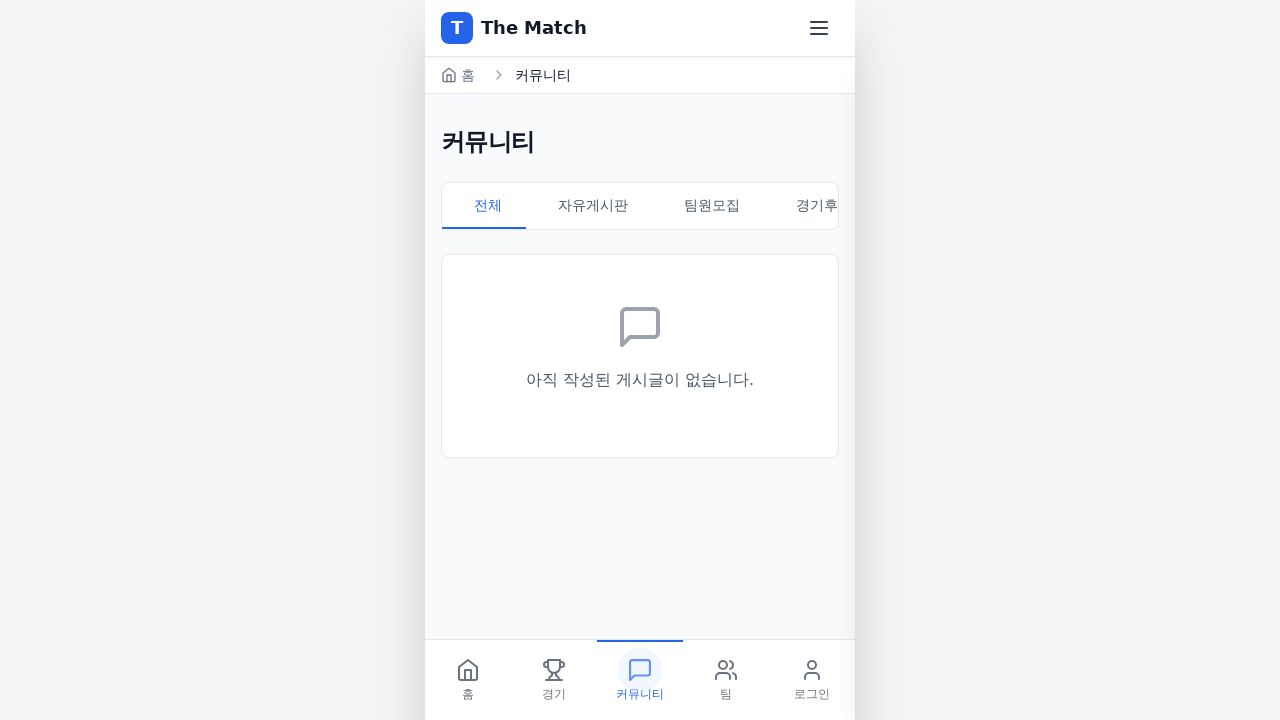

Located first community post link
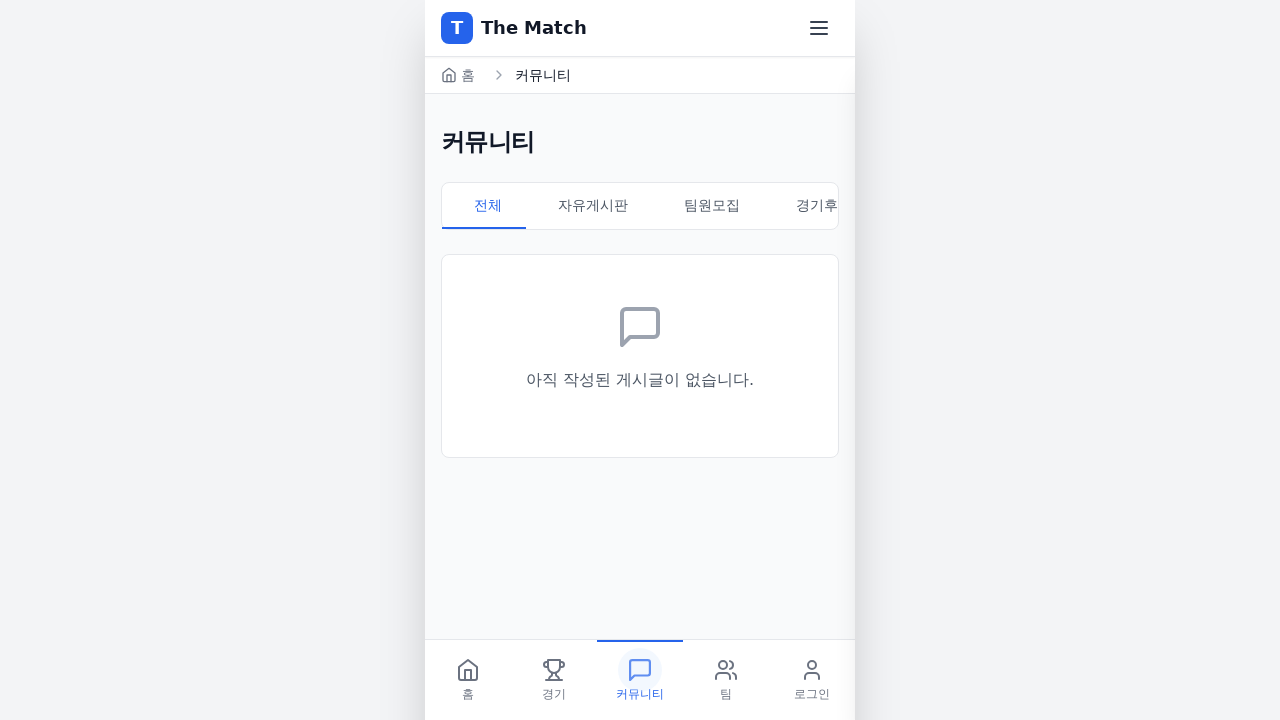

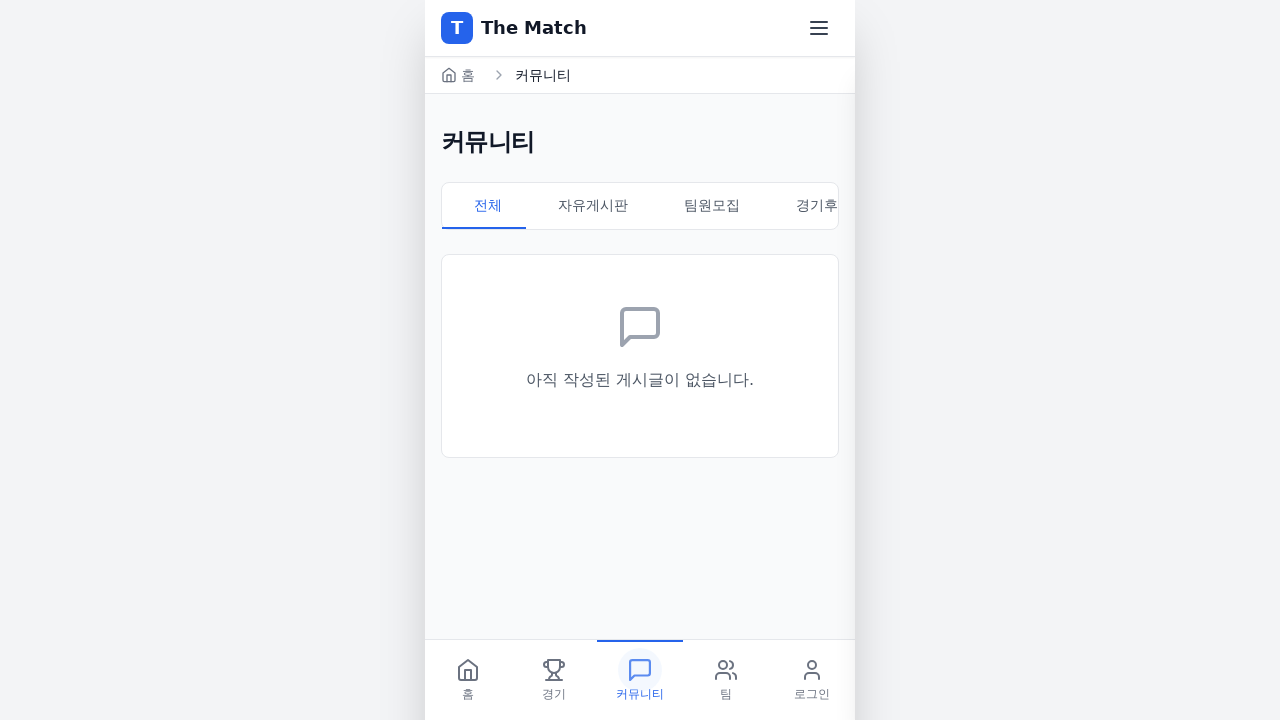